Tests handling of nested iframes by switching to an outer frame, then an inner frame, and filling a text input field

Starting URL: http://demo.automationtesting.in/Frames.html

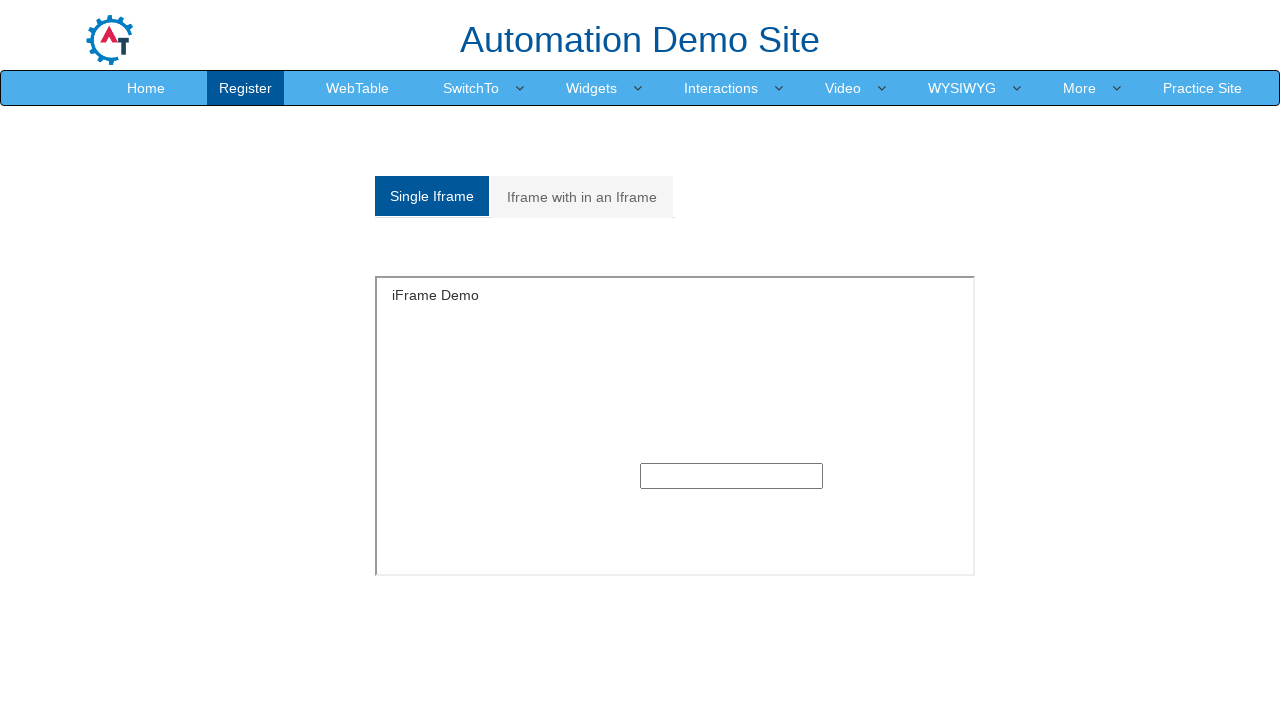

Clicked on nested frames tab at (582, 197) on xpath=/html/body/section/div[1]/div/div/div/div[1]/div/ul/li[2]/a
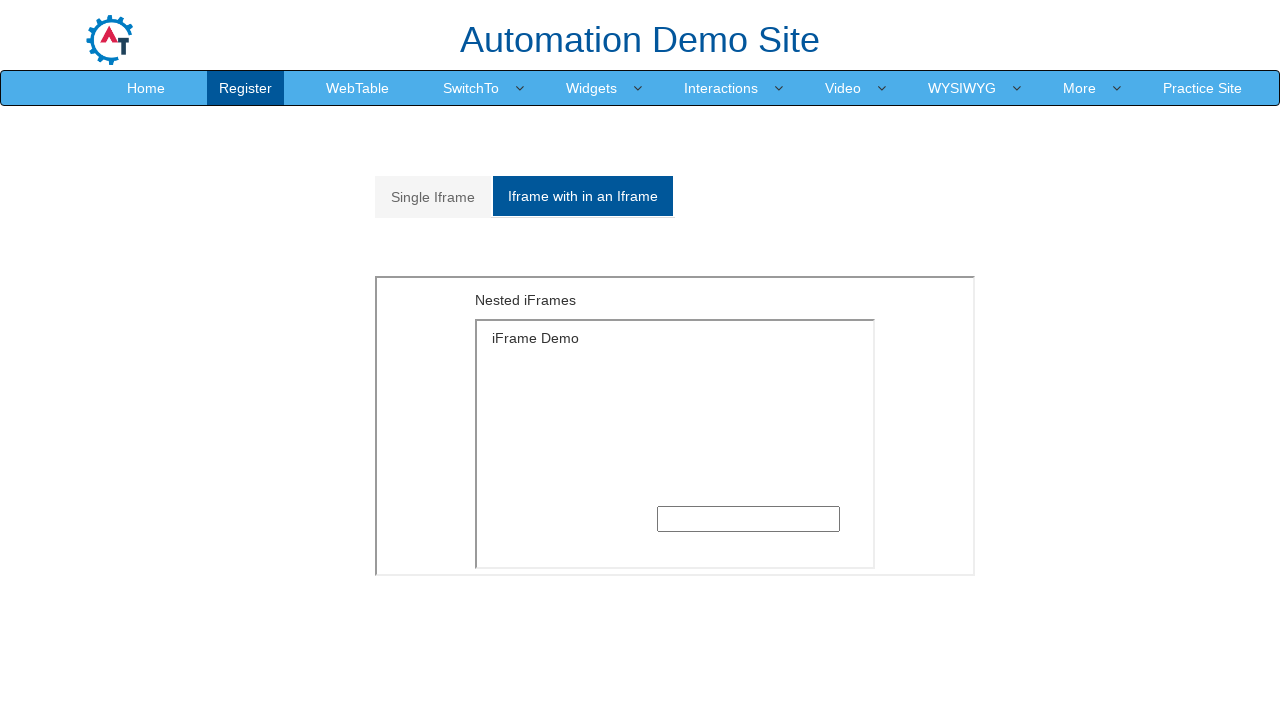

Located and switched to outer iframe
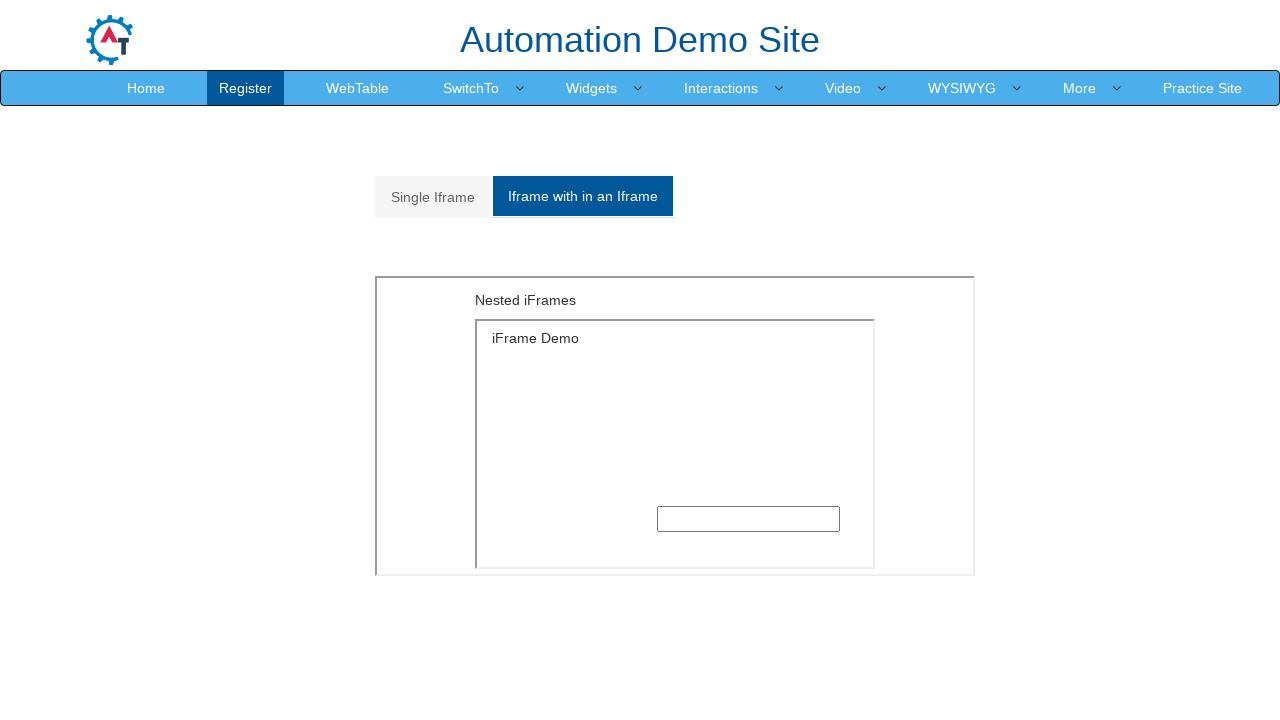

Located inner iframe nested within outer frame
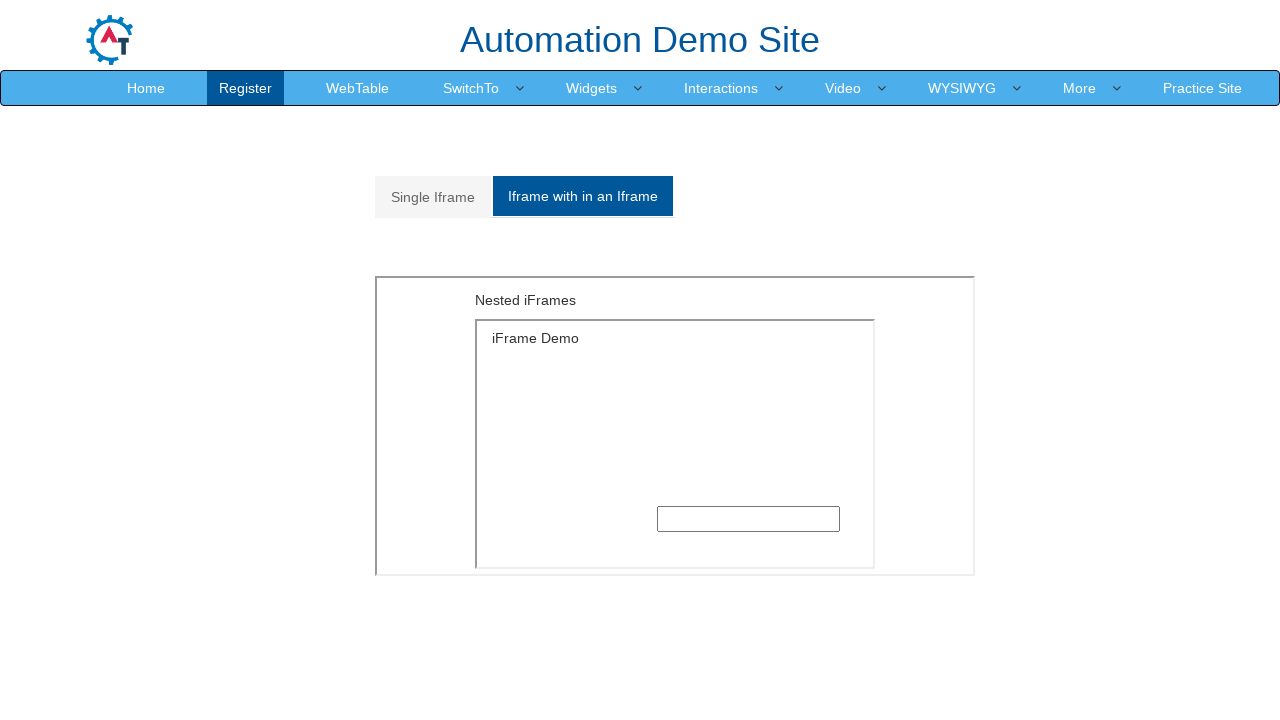

Filled text input field in inner iframe with 'welcome' on xpath=//*[@id='Multiple']/iframe >> internal:control=enter-frame >> xpath=/html/
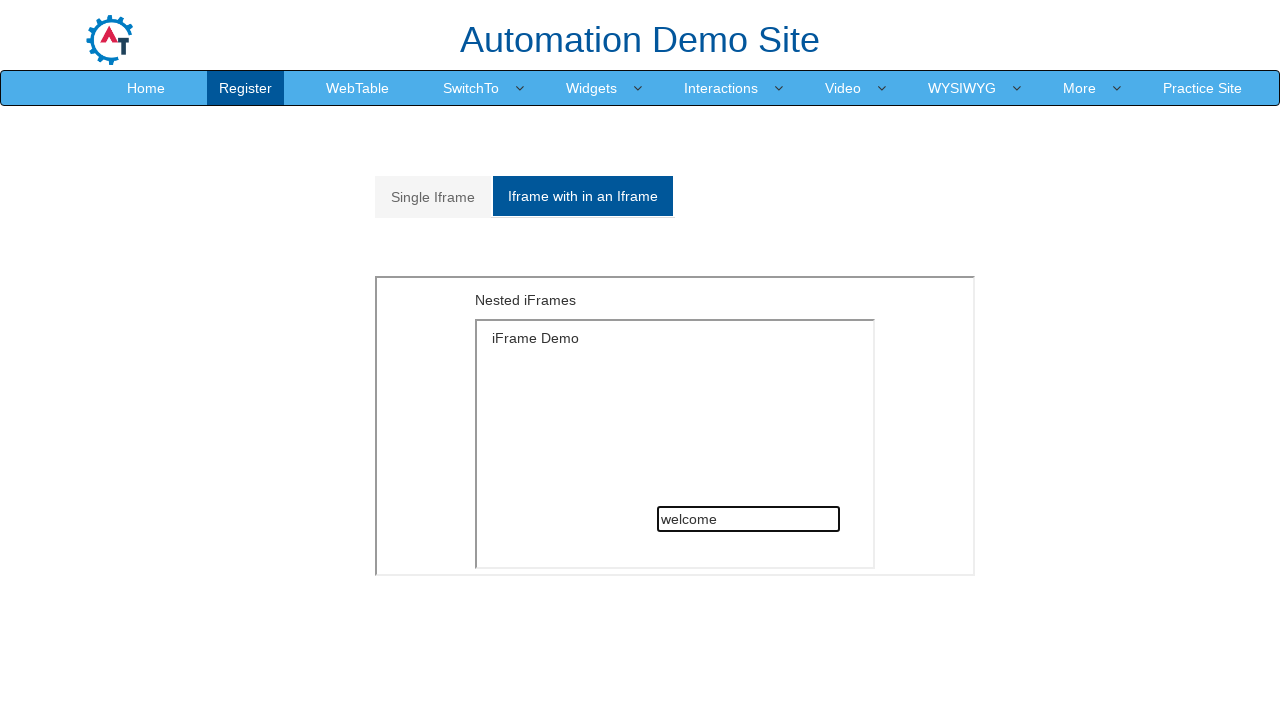

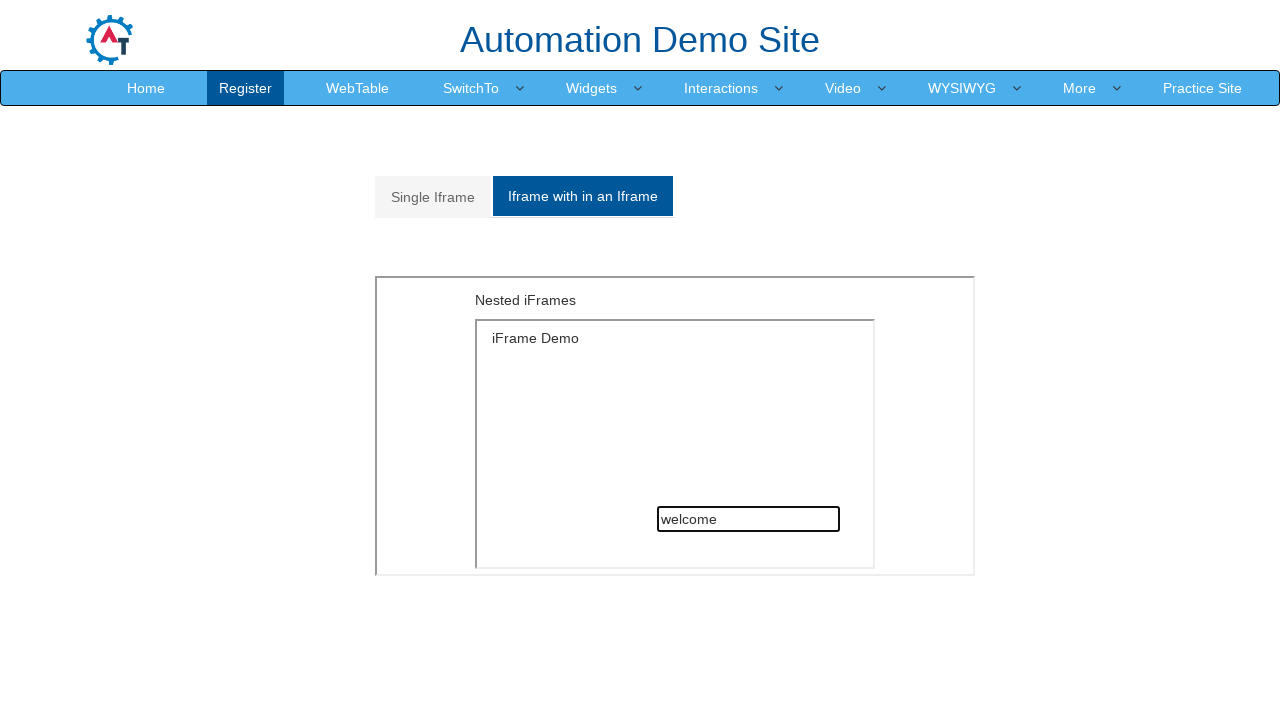